Navigates to the Test Login Page by clicking on the corresponding link

Starting URL: https://practice.expandtesting.com/

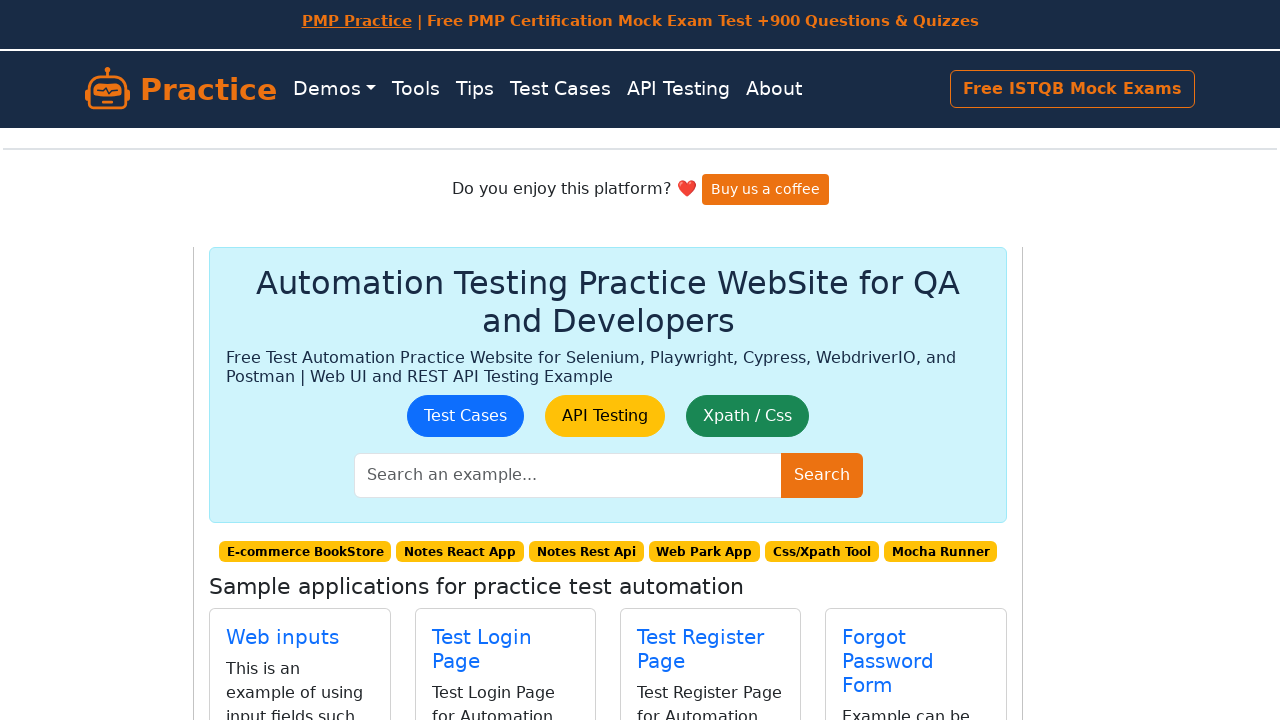

Clicked on Test Login Page link to navigate to login page at (482, 637) on xpath=//a[text()='Test Login Page']
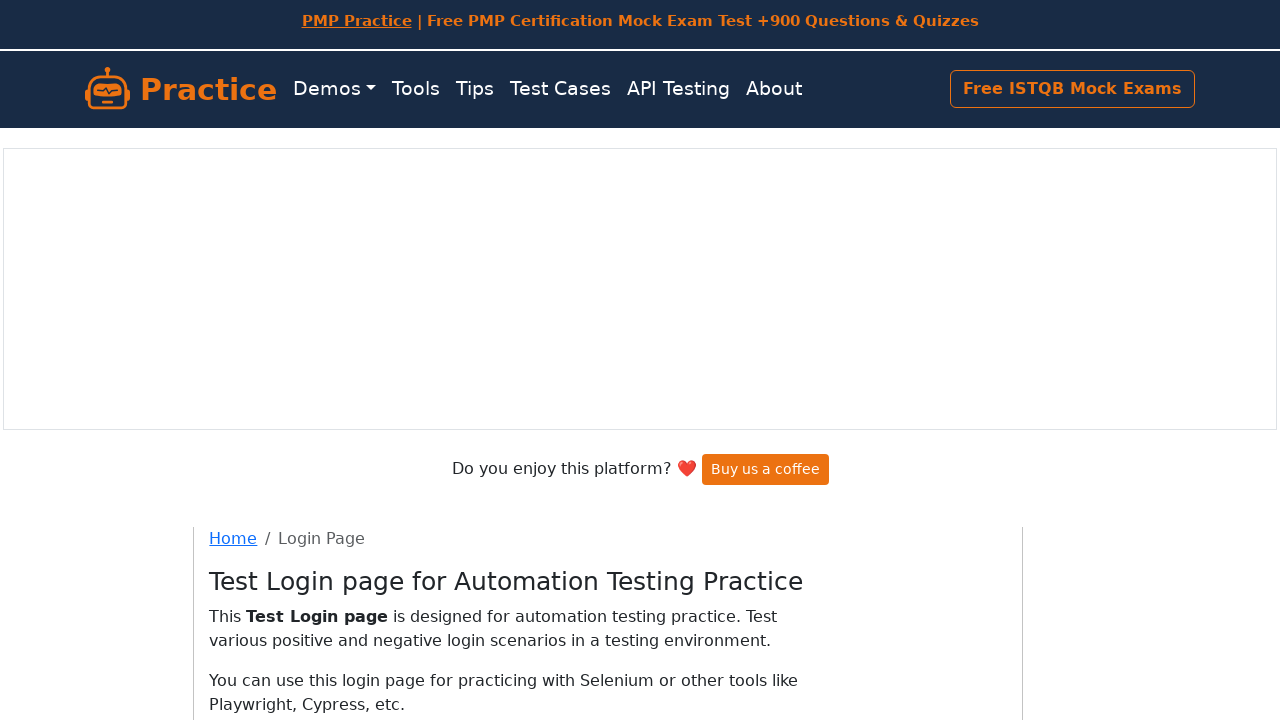

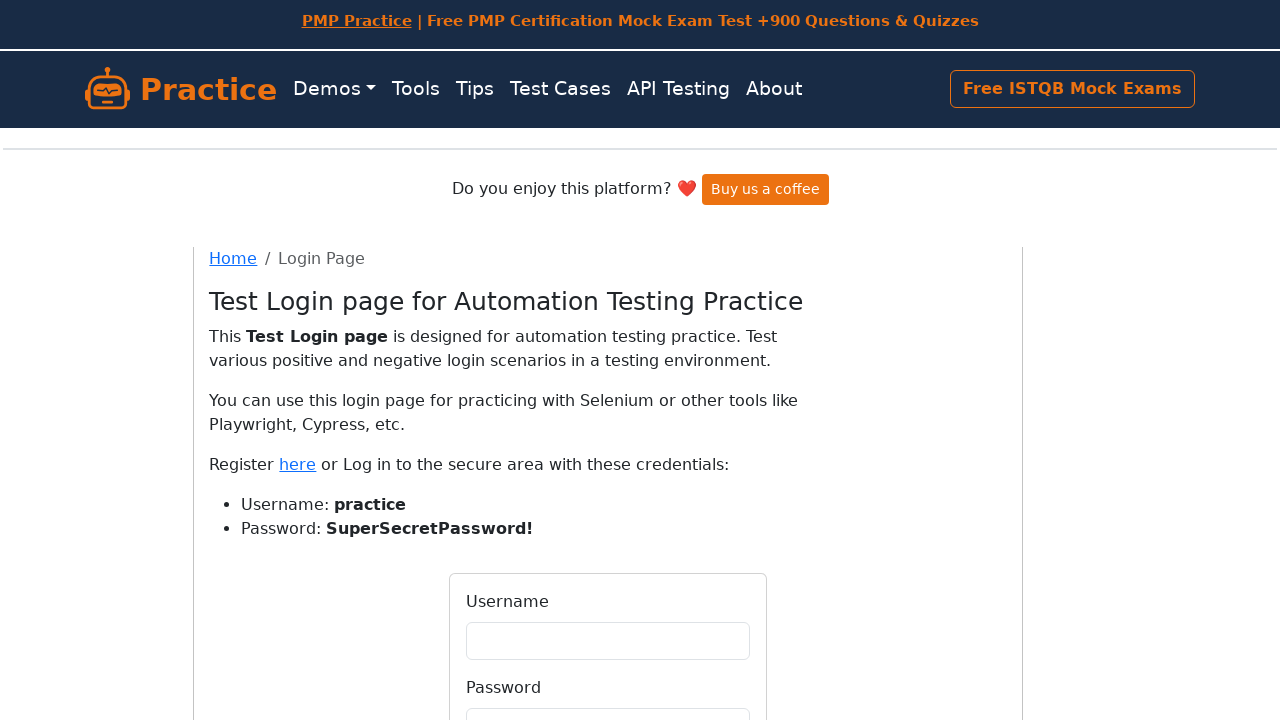